Tests triangle classification by entering sides (3,4,3) and verifying the result is Isosceles

Starting URL: https://testpages.eviltester.com/styled/apps/triangle/triangle001.html

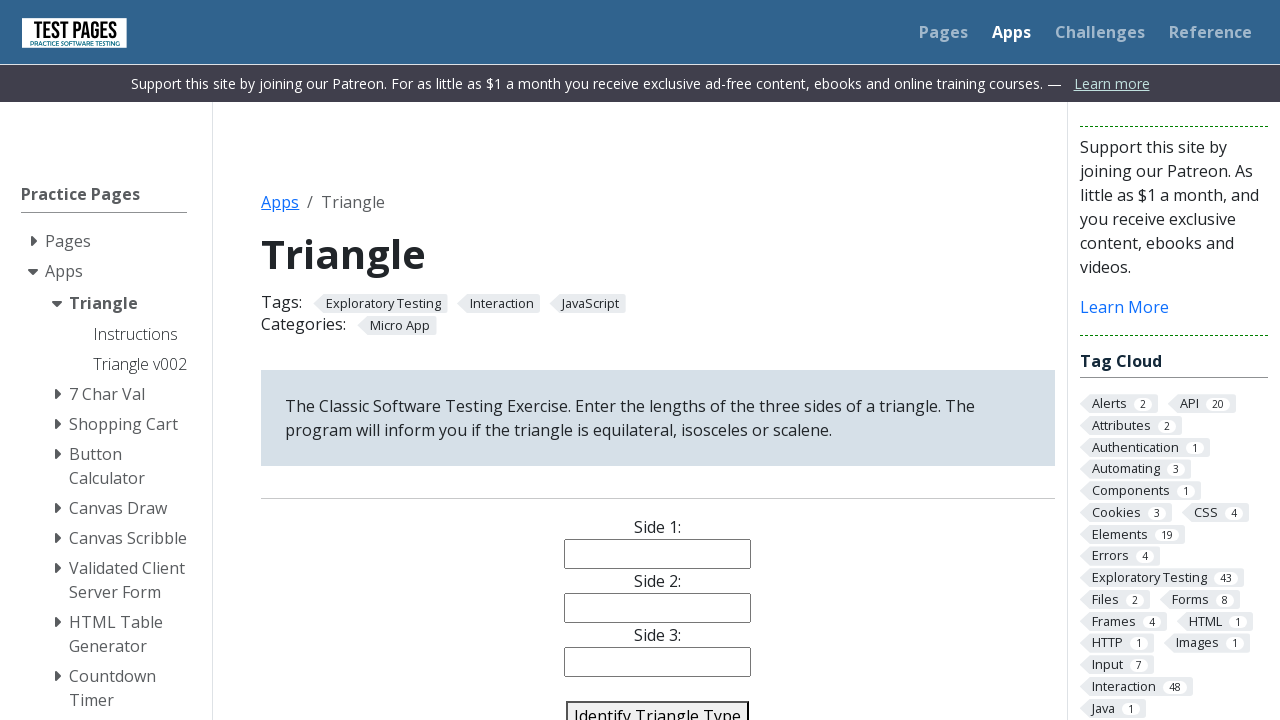

Filled side 1 field with '3' on #side1
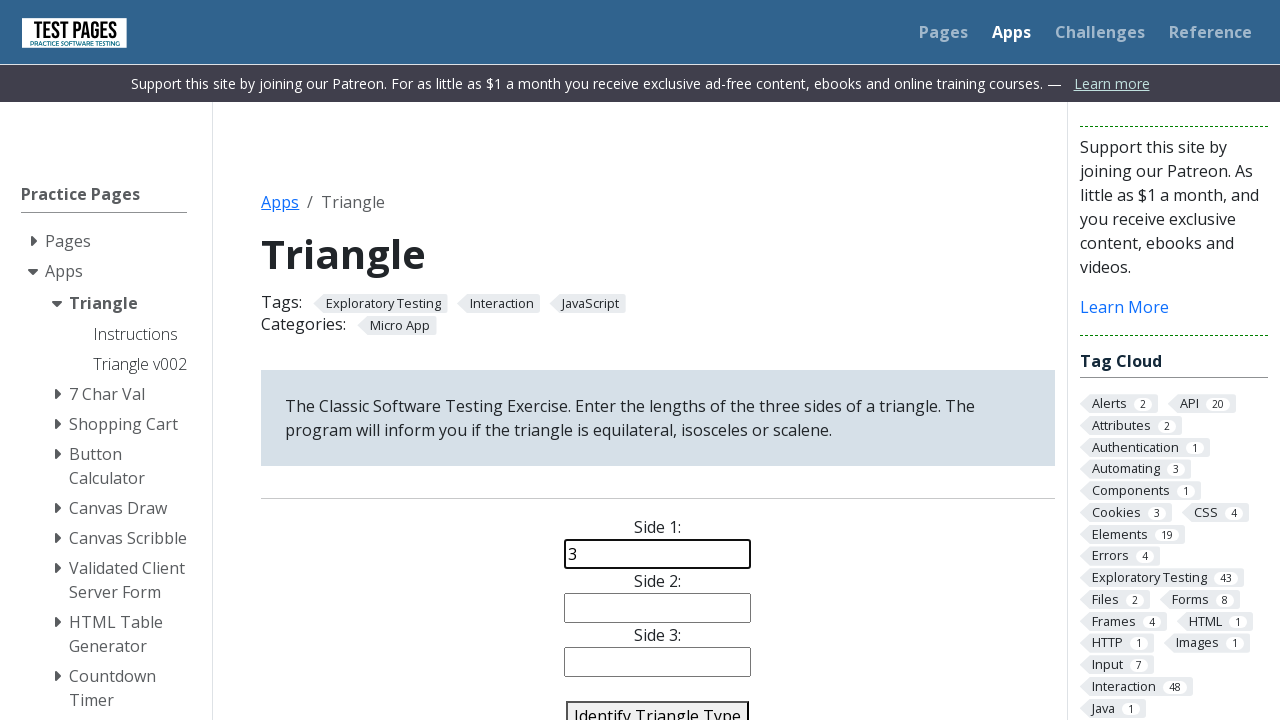

Filled side 2 field with '4' on #side2
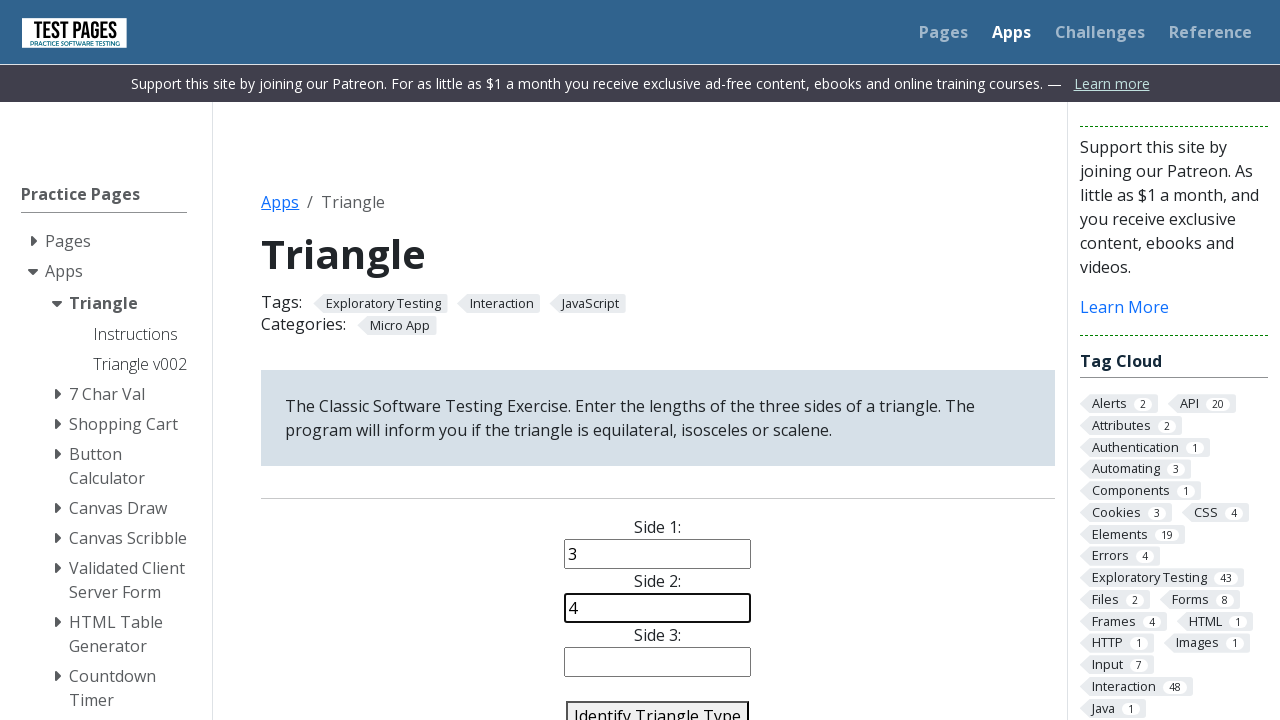

Filled side 3 field with '3' on #side3
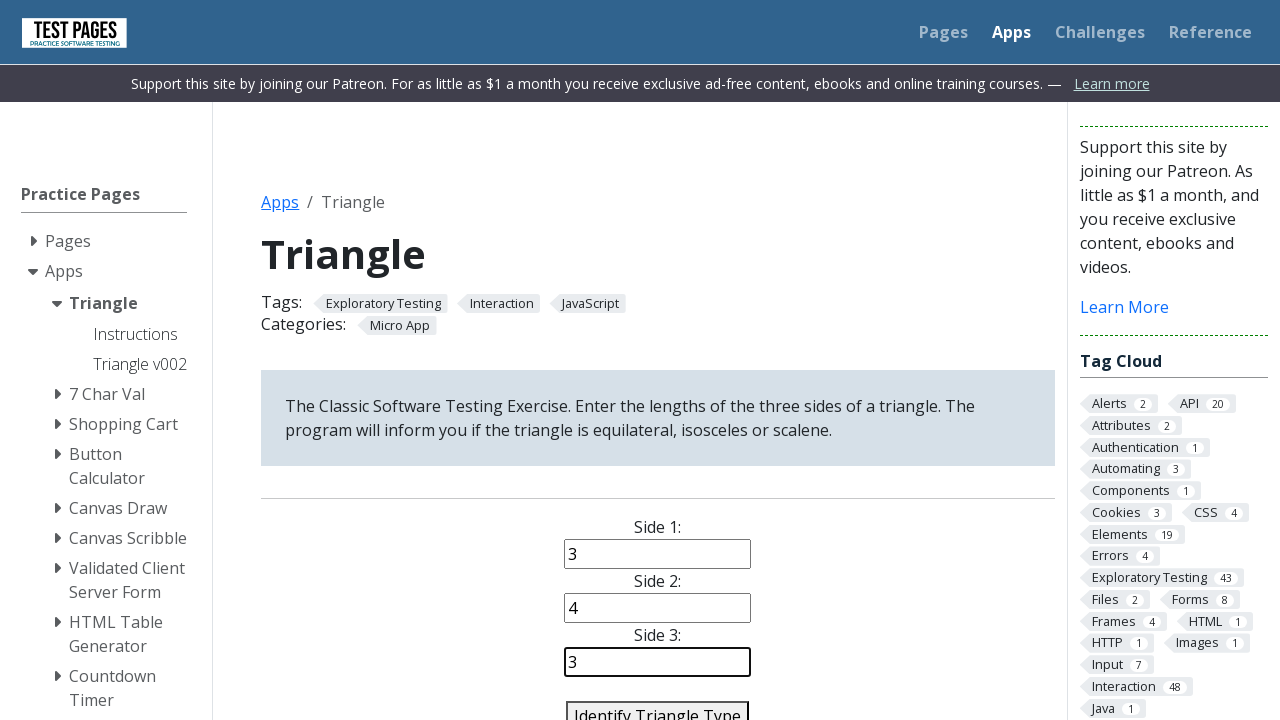

Clicked identify triangle button at (658, 705) on #identify-triangle-action
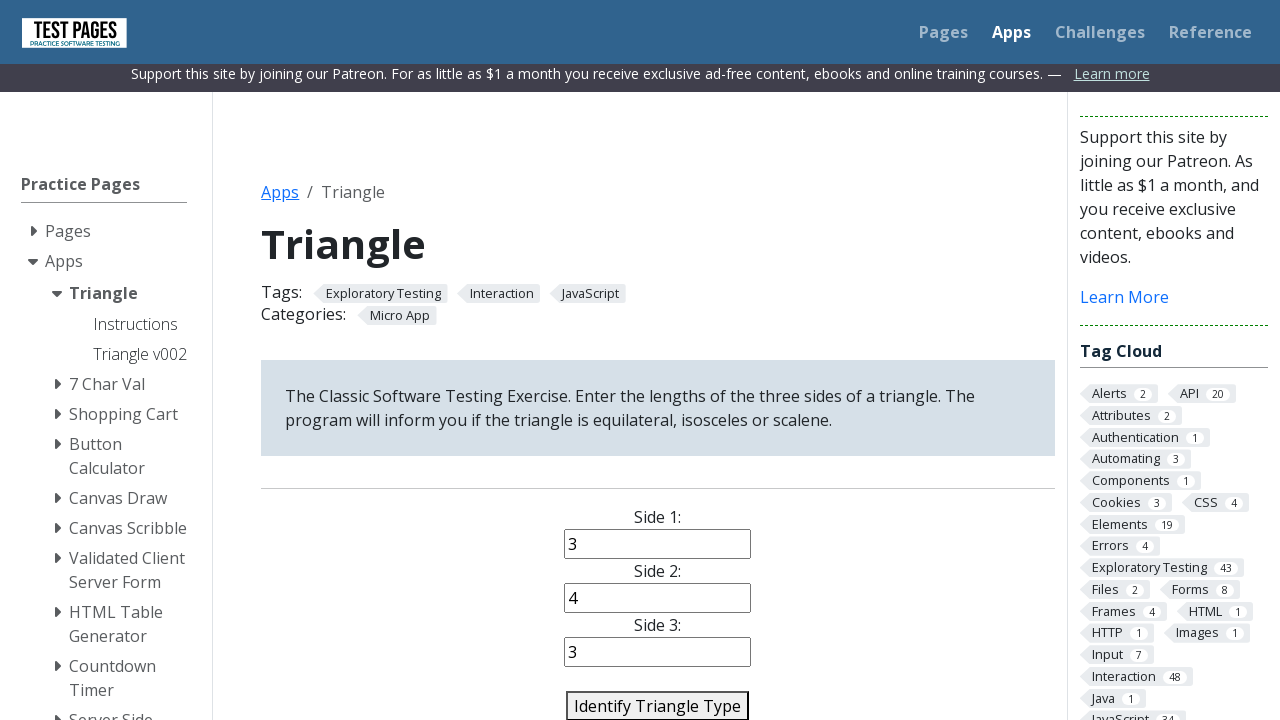

Triangle classification result appeared
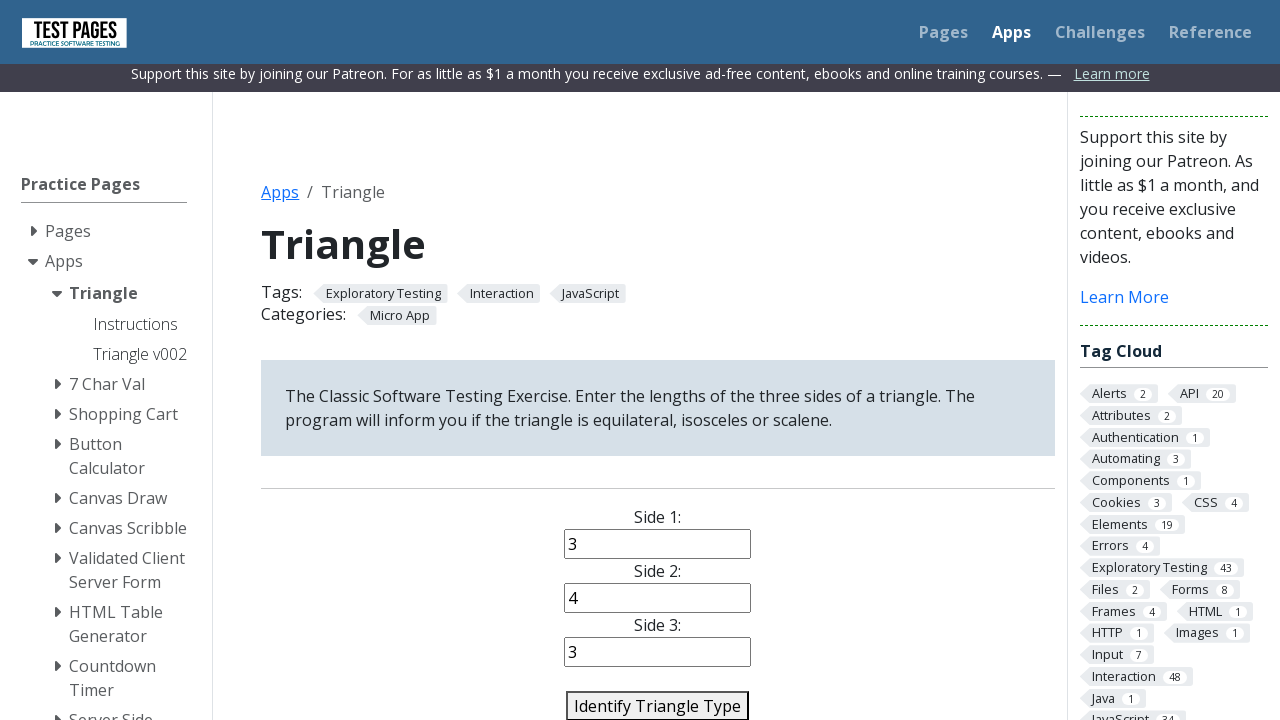

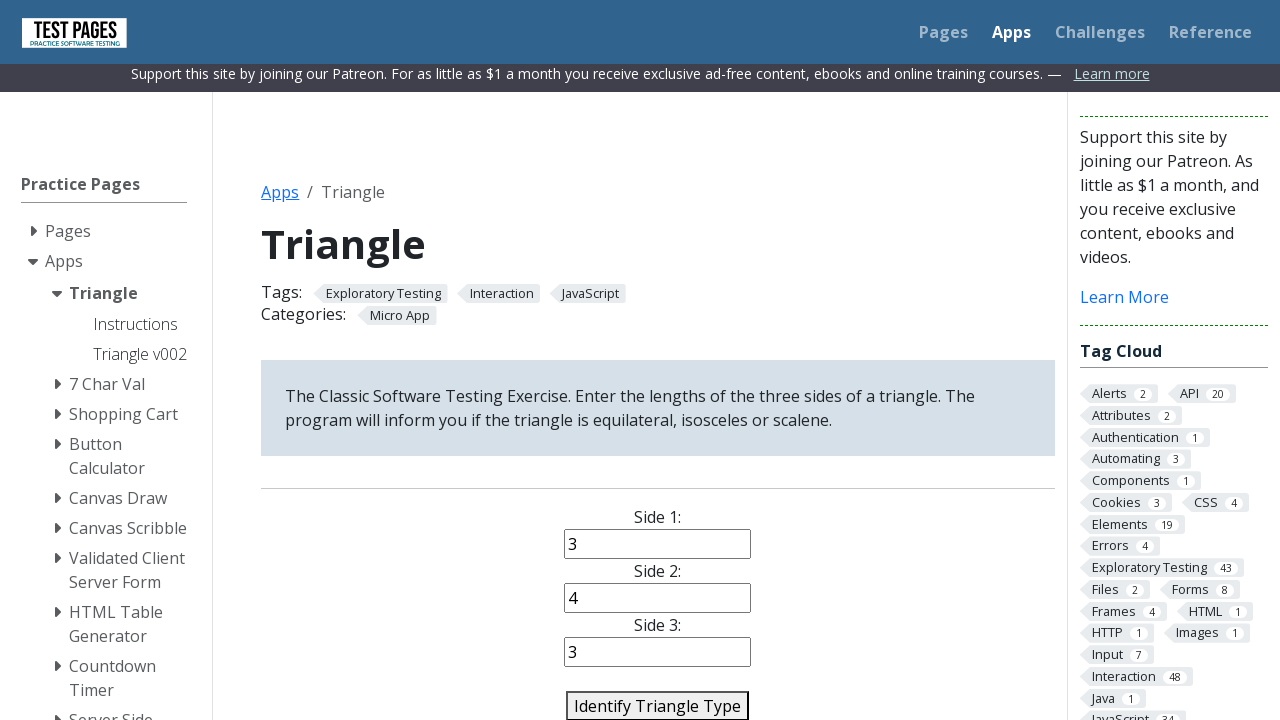